Tests the search functionality on Home Depot's website by entering a search term "chairs" into the search input field.

Starting URL: https://www.homedepot.com/

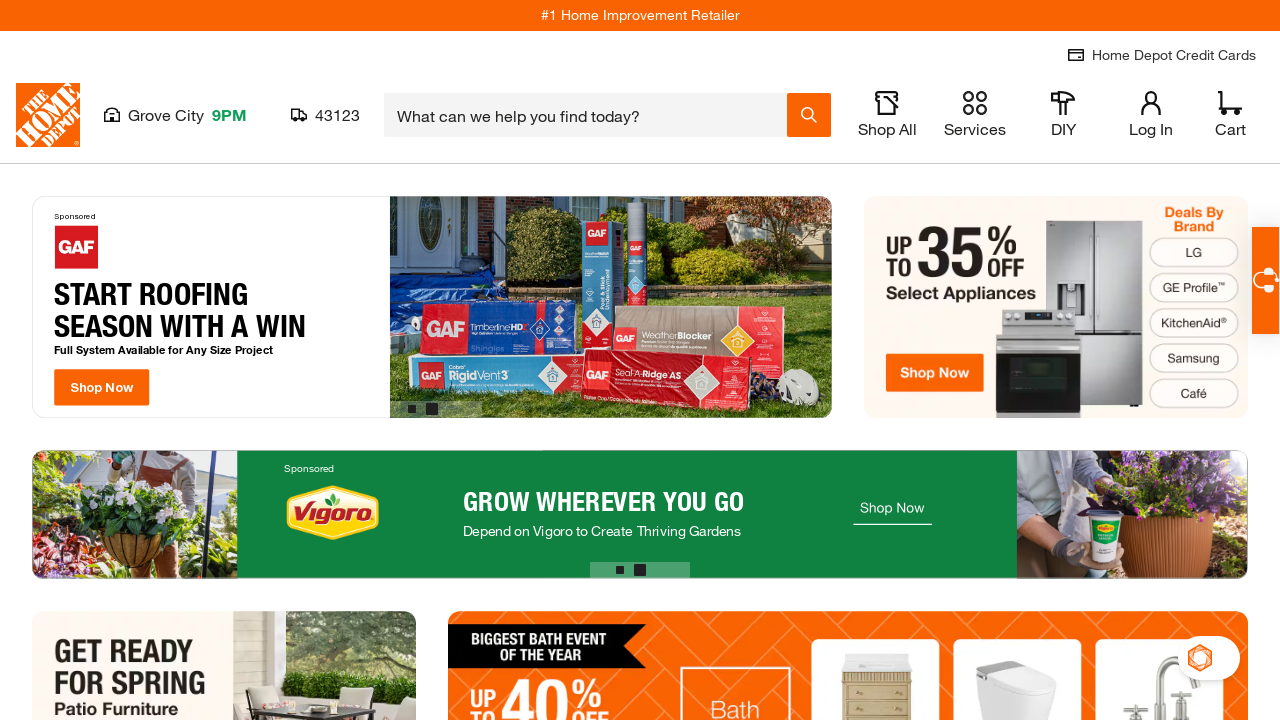

Filled search box with 'chairs' on Home Depot website on input[type='search']
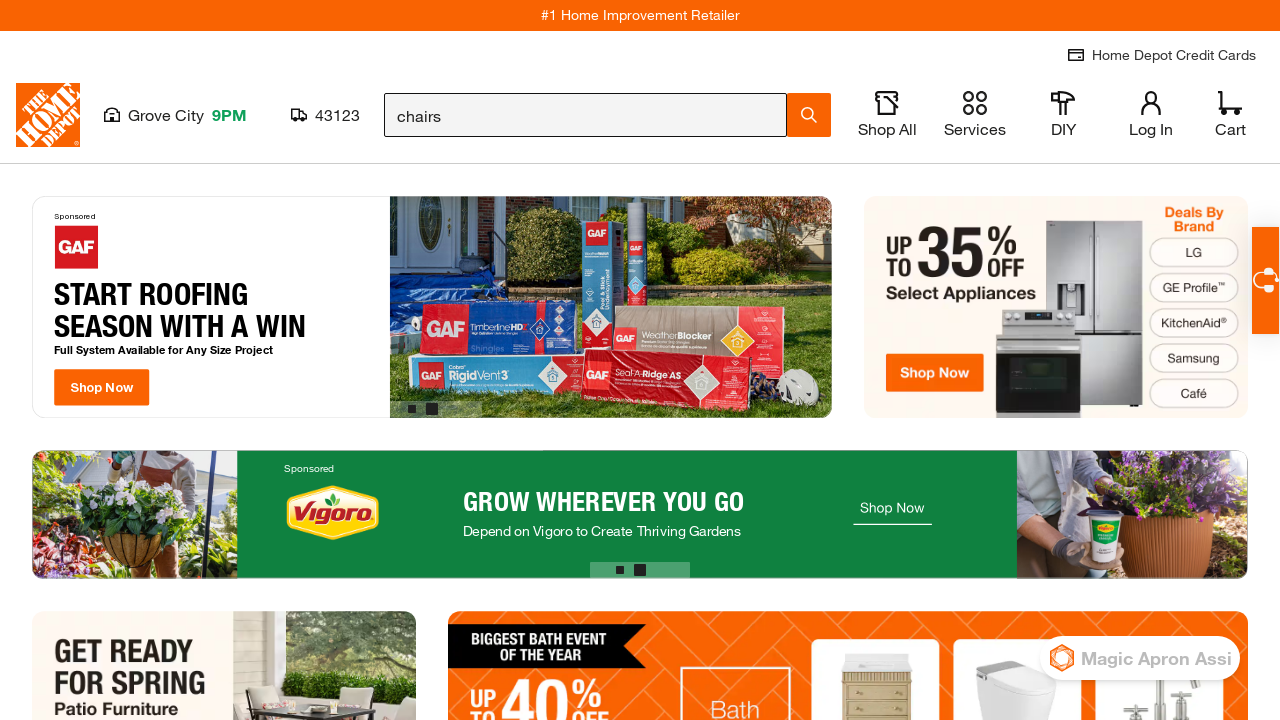

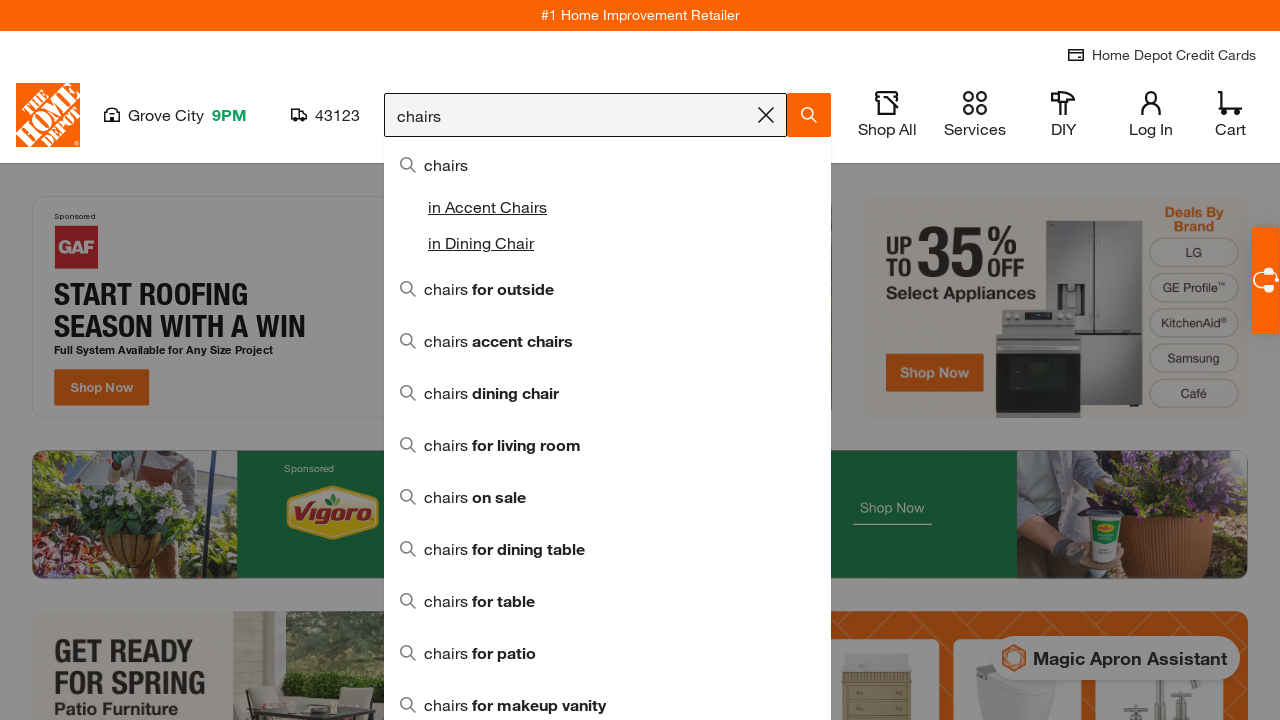